Tests browser tab functionality by opening a new tab and navigating to a second website (OrangeHRM) while the first tab has OpenCart loaded.

Starting URL: https://www.opencart.com/

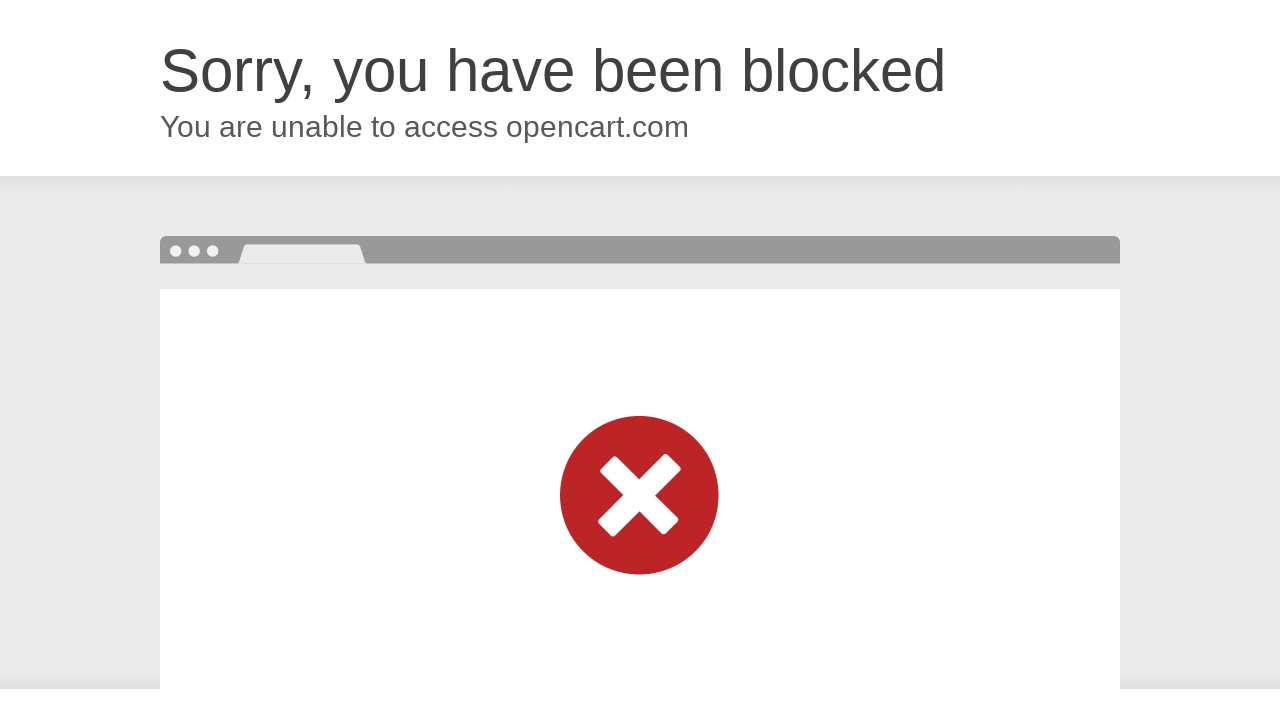

Opened a new browser tab
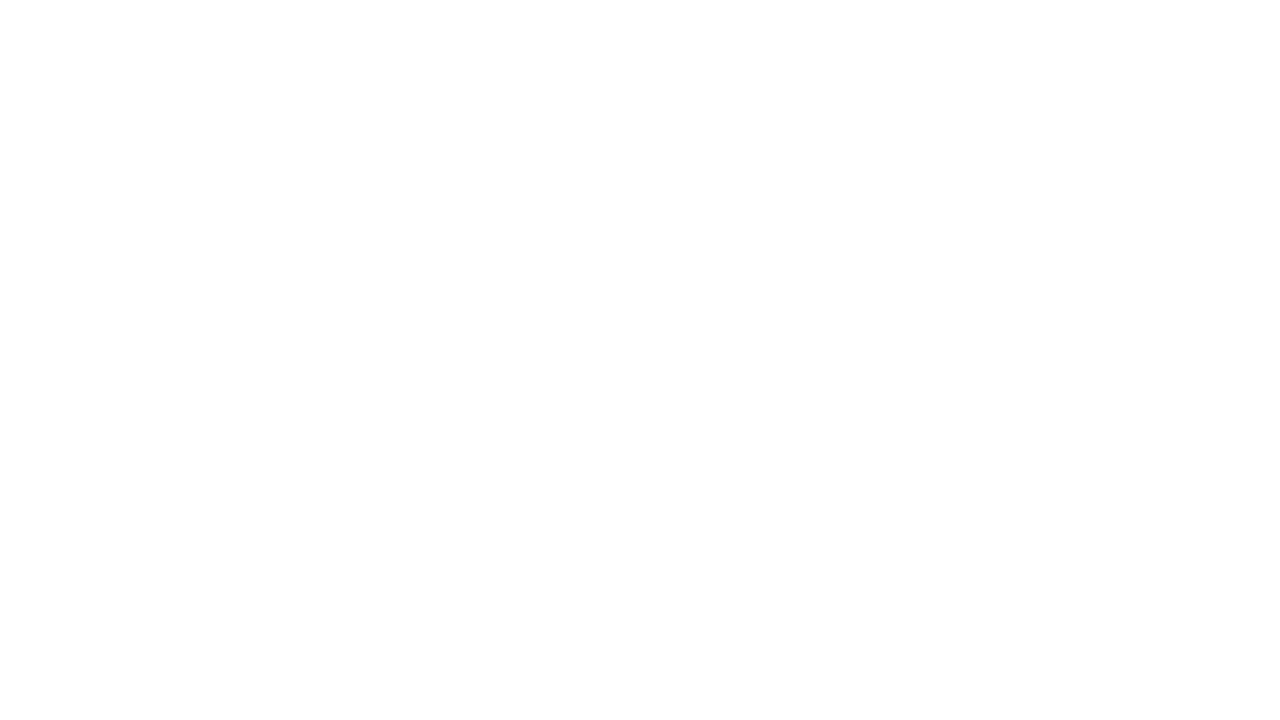

Navigated to OrangeHRM website in new tab
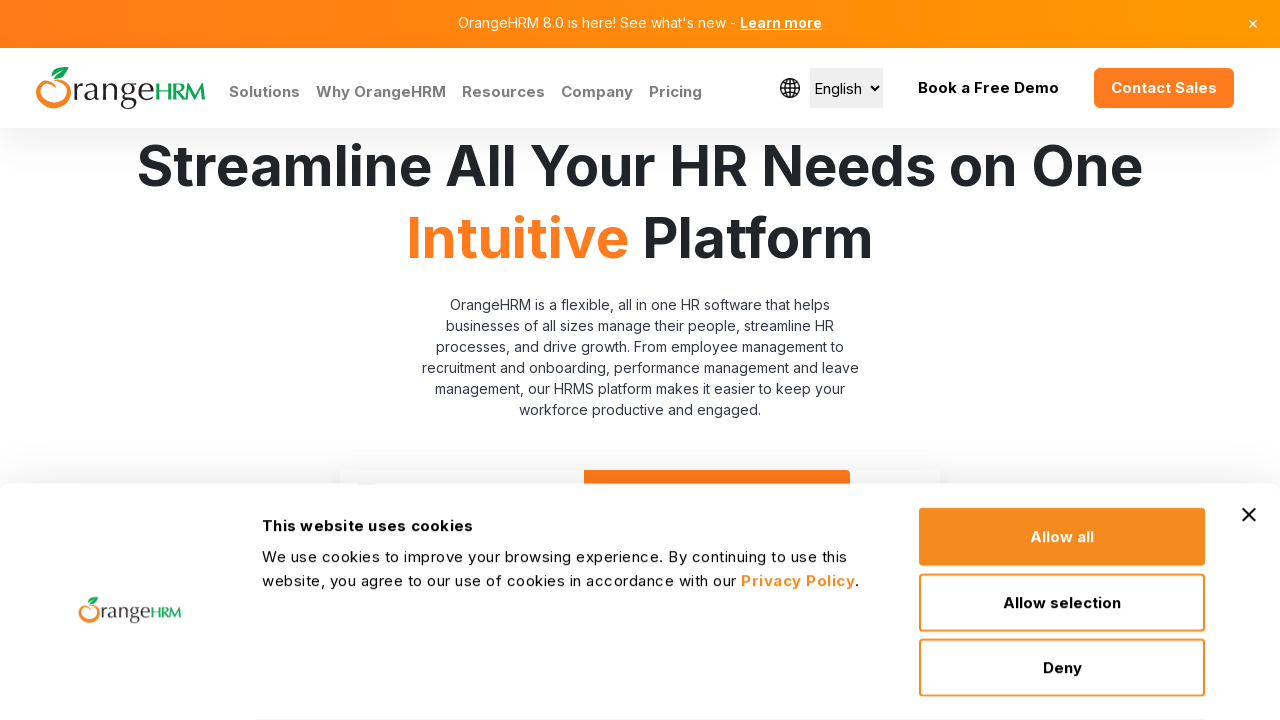

OrangeHRM page loaded (DOM content ready)
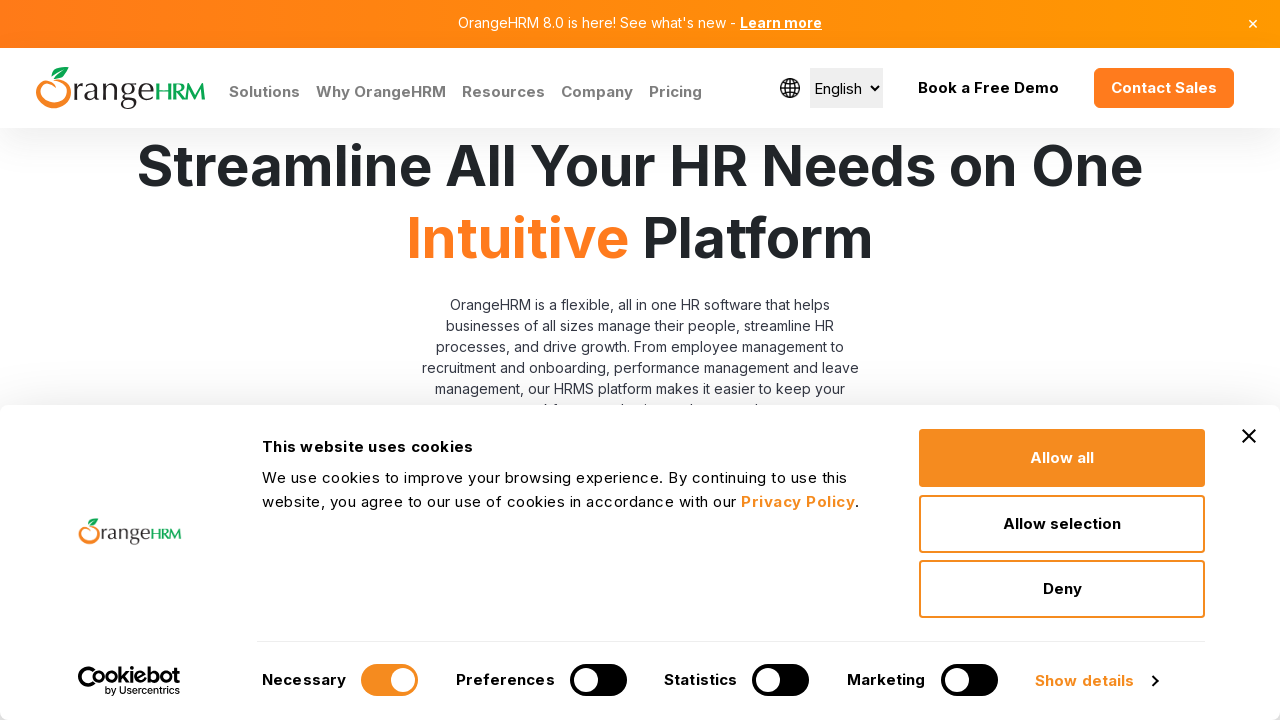

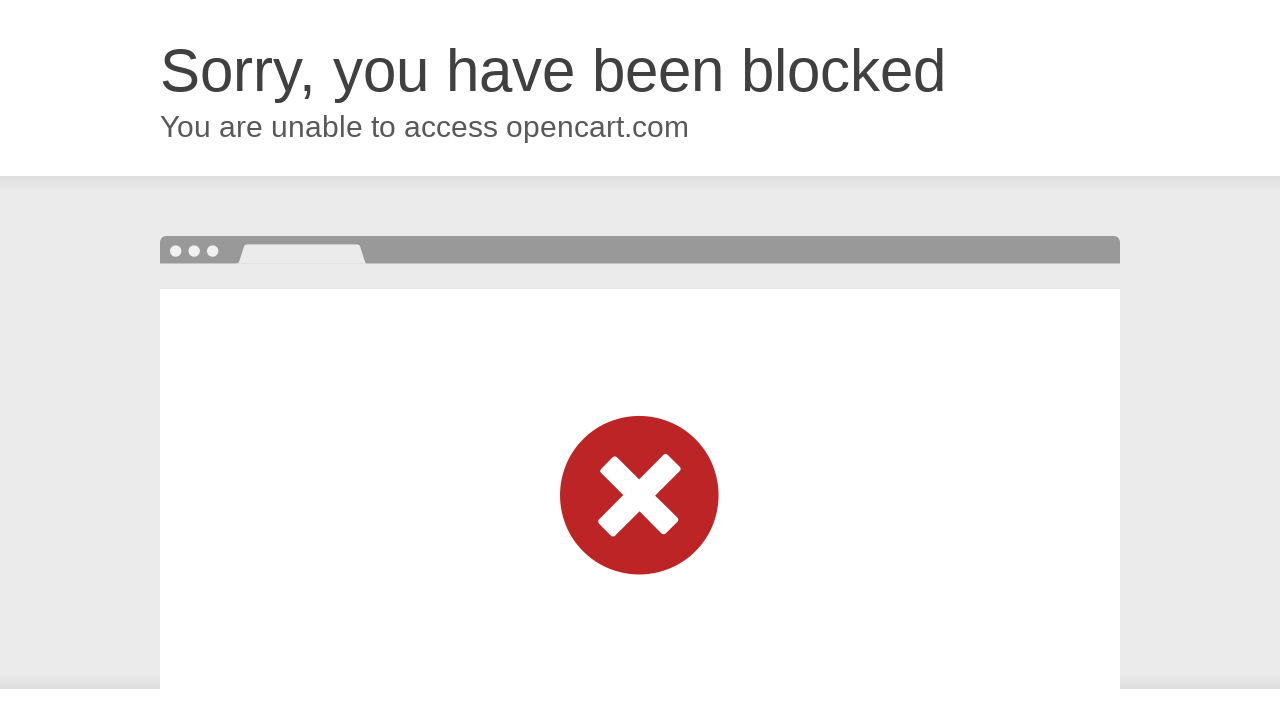